Tests right-click context menu functionality by right-clicking on an element, selecting "Cut" from the context menu, and accepting the resulting alert

Starting URL: https://swisnl.github.io/jQuery-contextMenu/demo.html

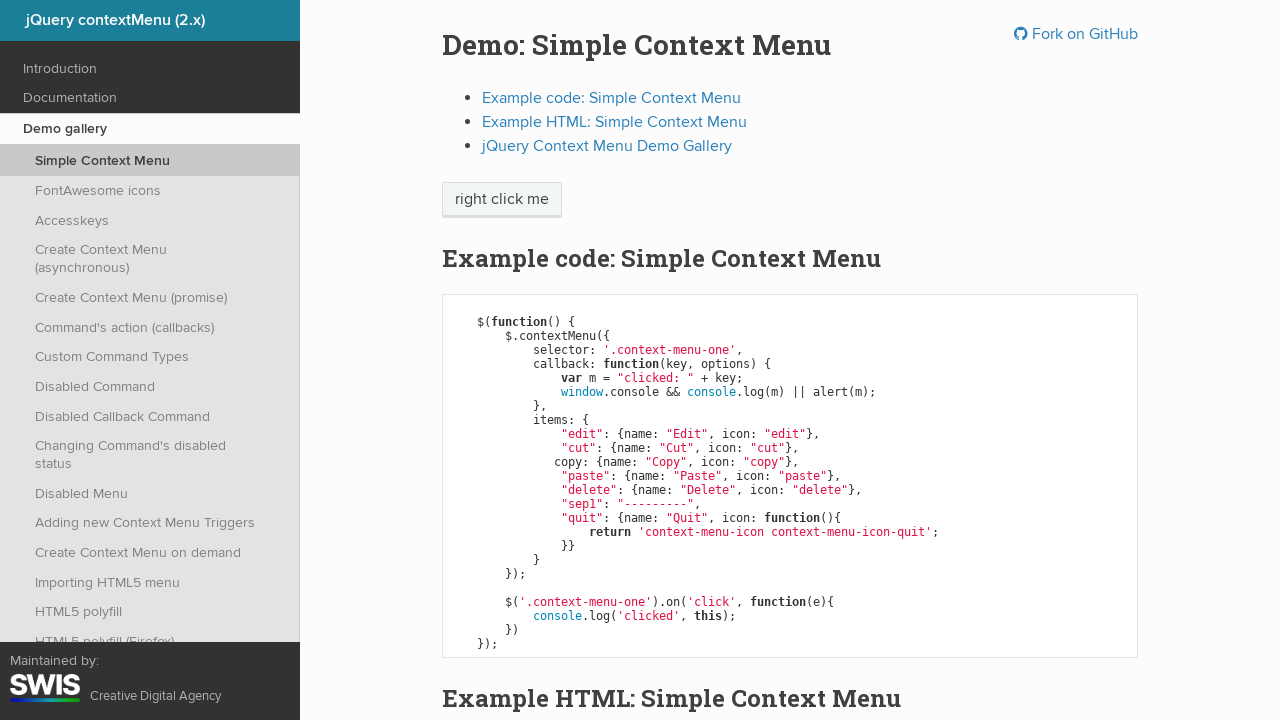

Located right-click target element with class 'context-menu-one btn btn-neutral'
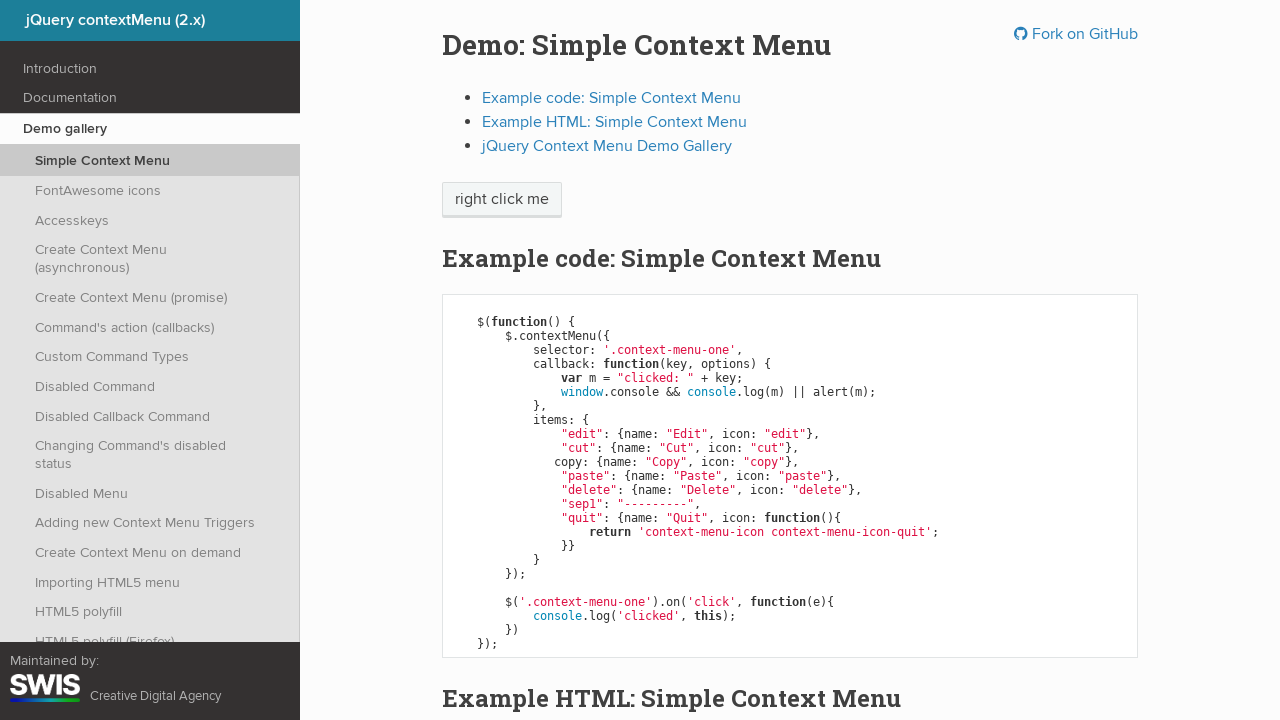

Right-clicked on the target element to open context menu at (502, 200) on xpath=//span[@class='context-menu-one btn btn-neutral']
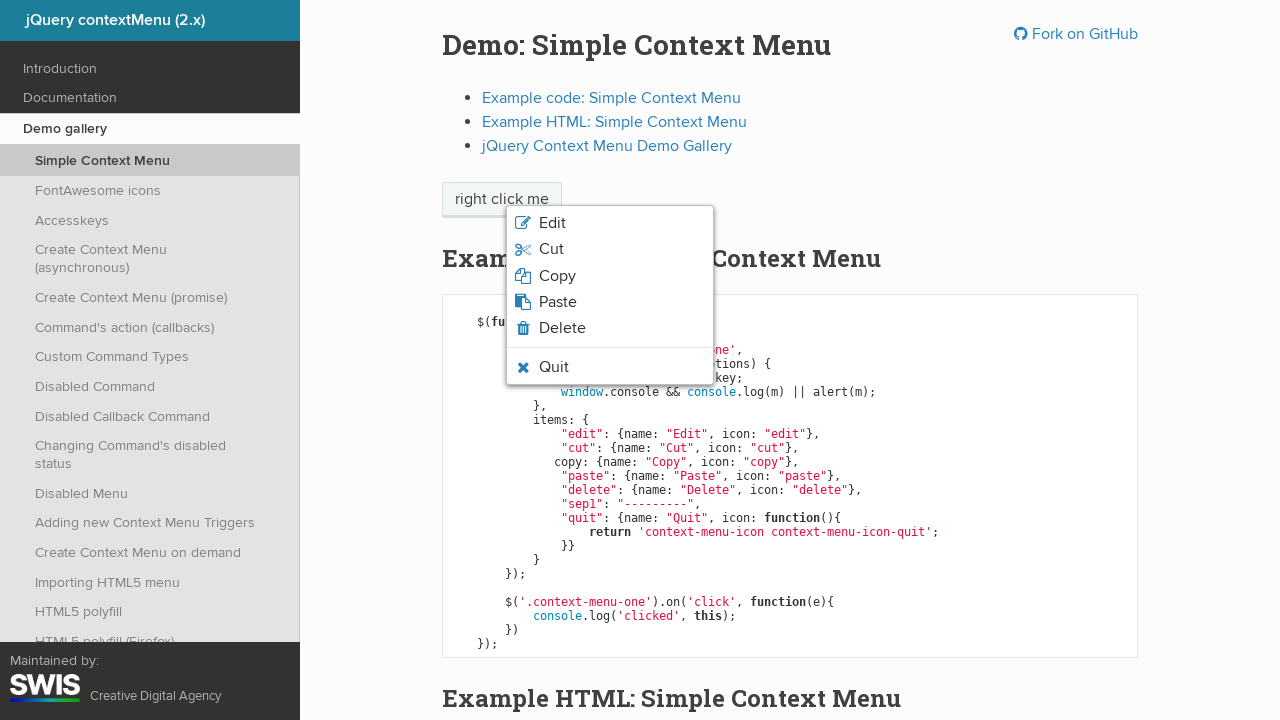

Clicked 'Cut' option from the context menu at (610, 249) on xpath=//li[@class='context-menu-item context-menu-icon context-menu-icon-cut']
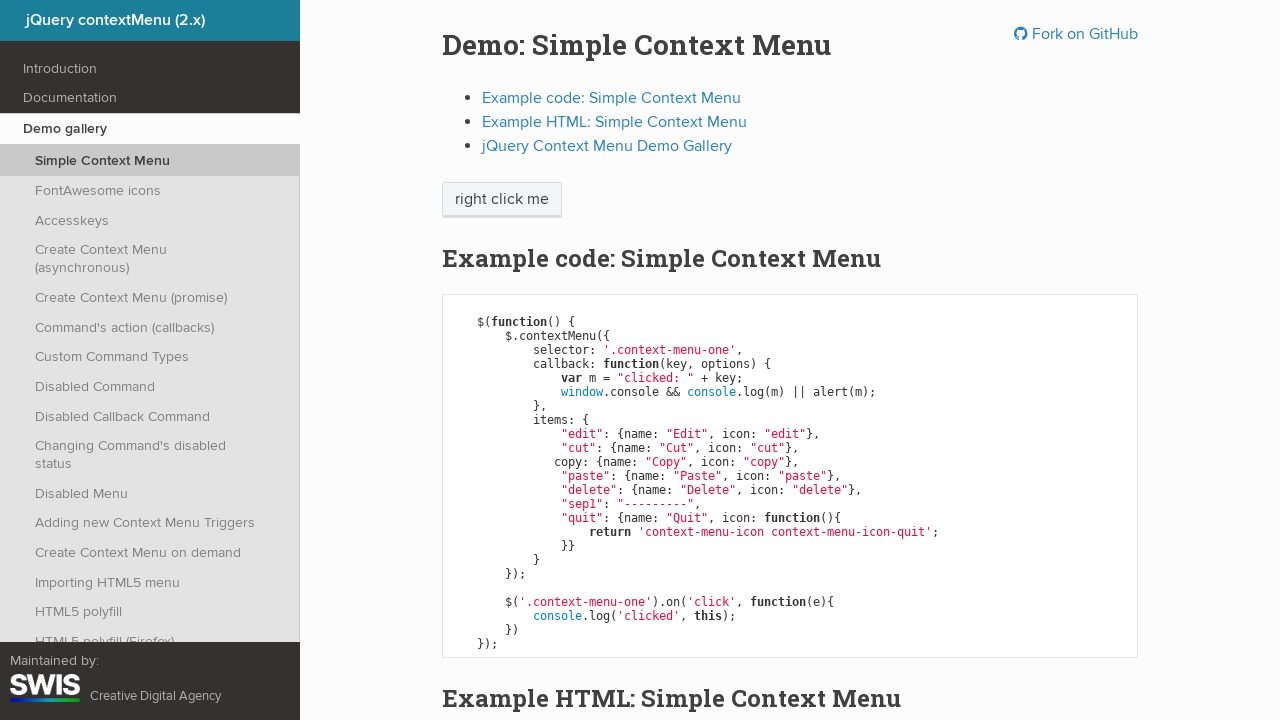

Set up dialog handler to accept alert
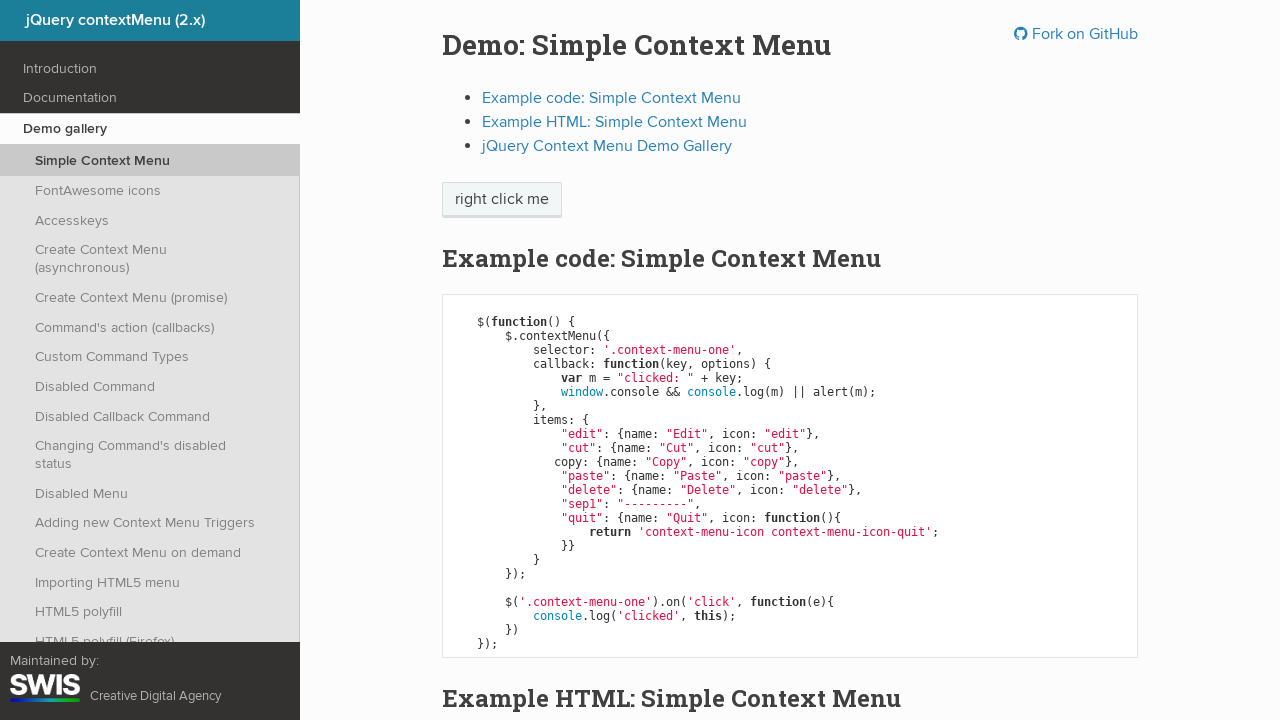

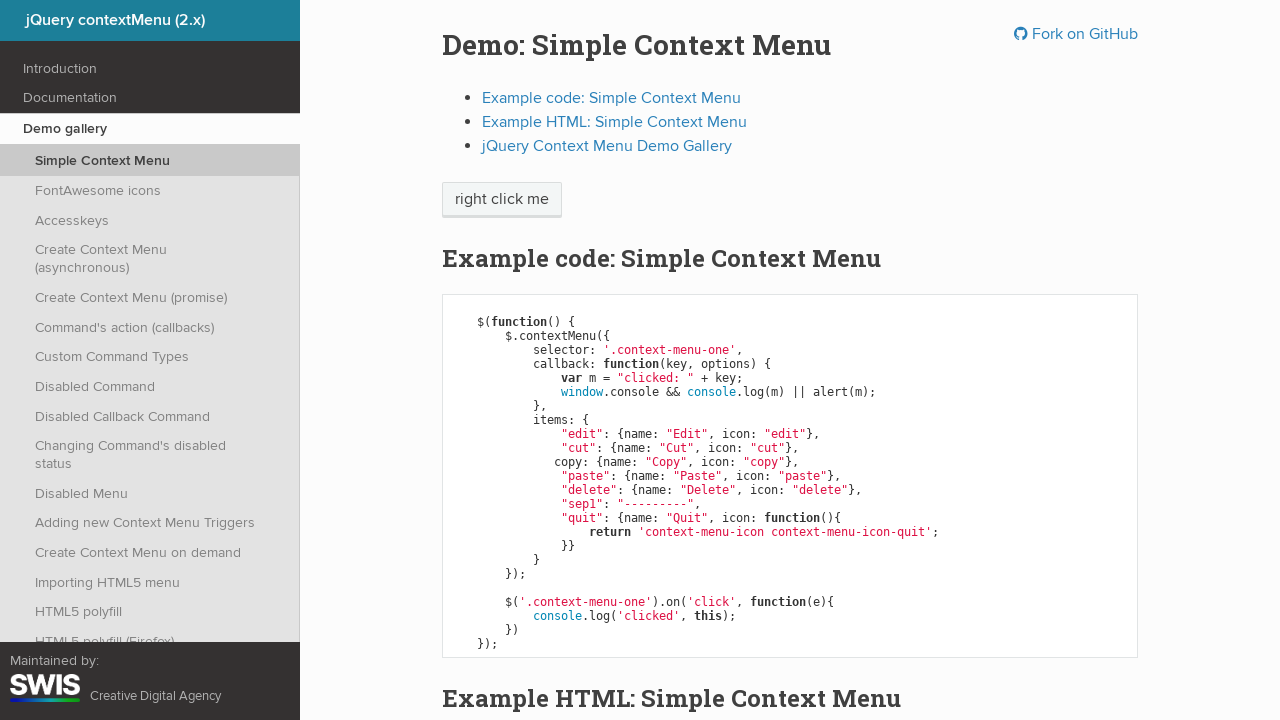